Tests browser window management by navigating to YouTube and cycling through maximize, minimize, and fullscreen window states

Starting URL: https://www.youtube.com/

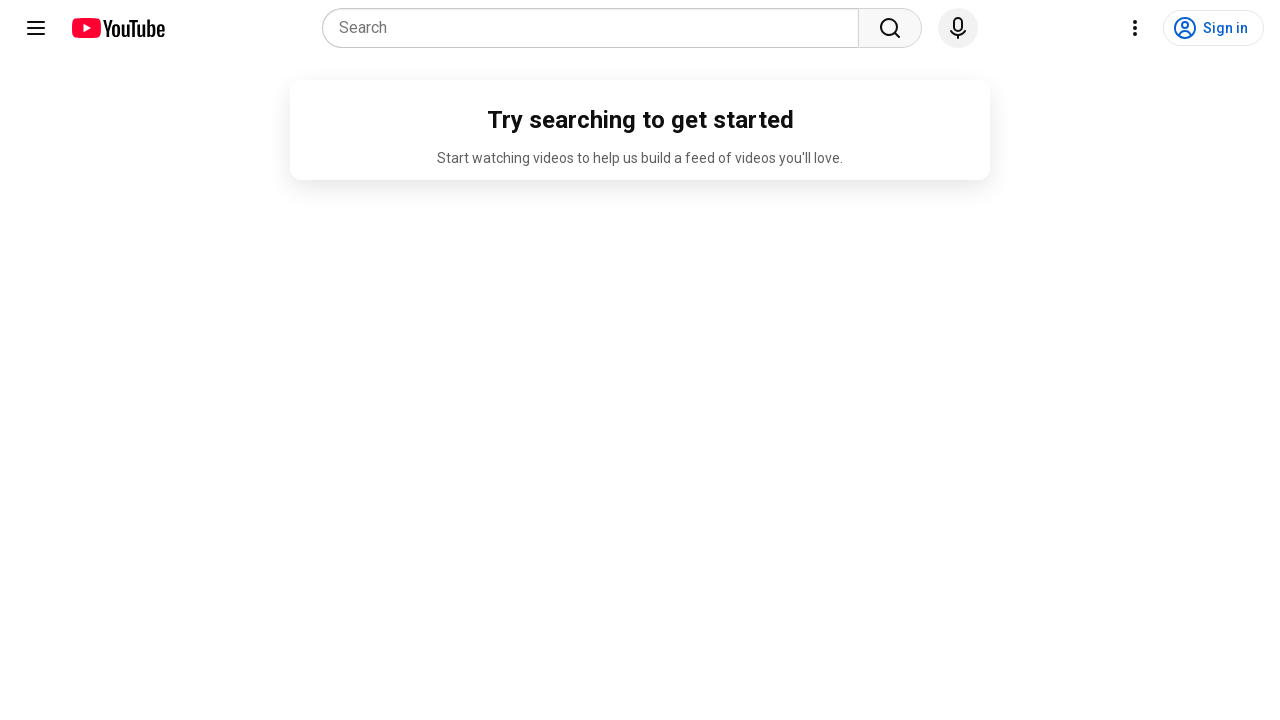

Navigated to YouTube homepage
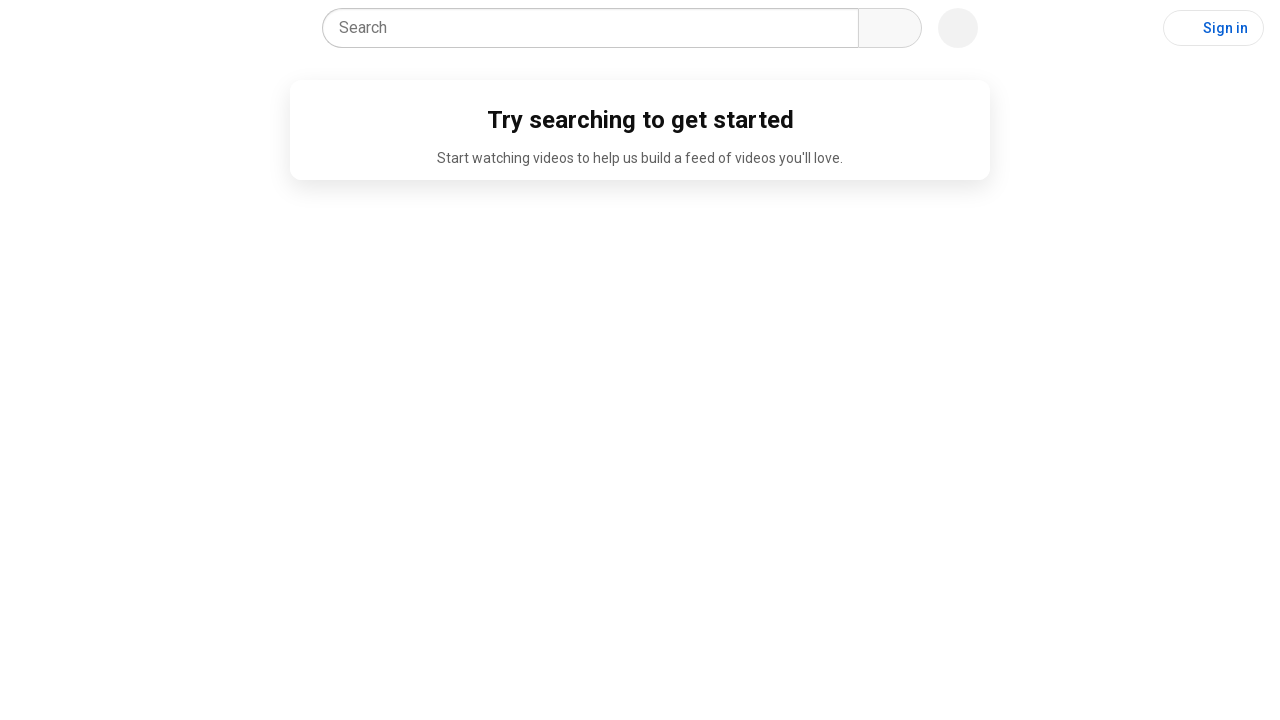

Maximized browser window to 1920x1080
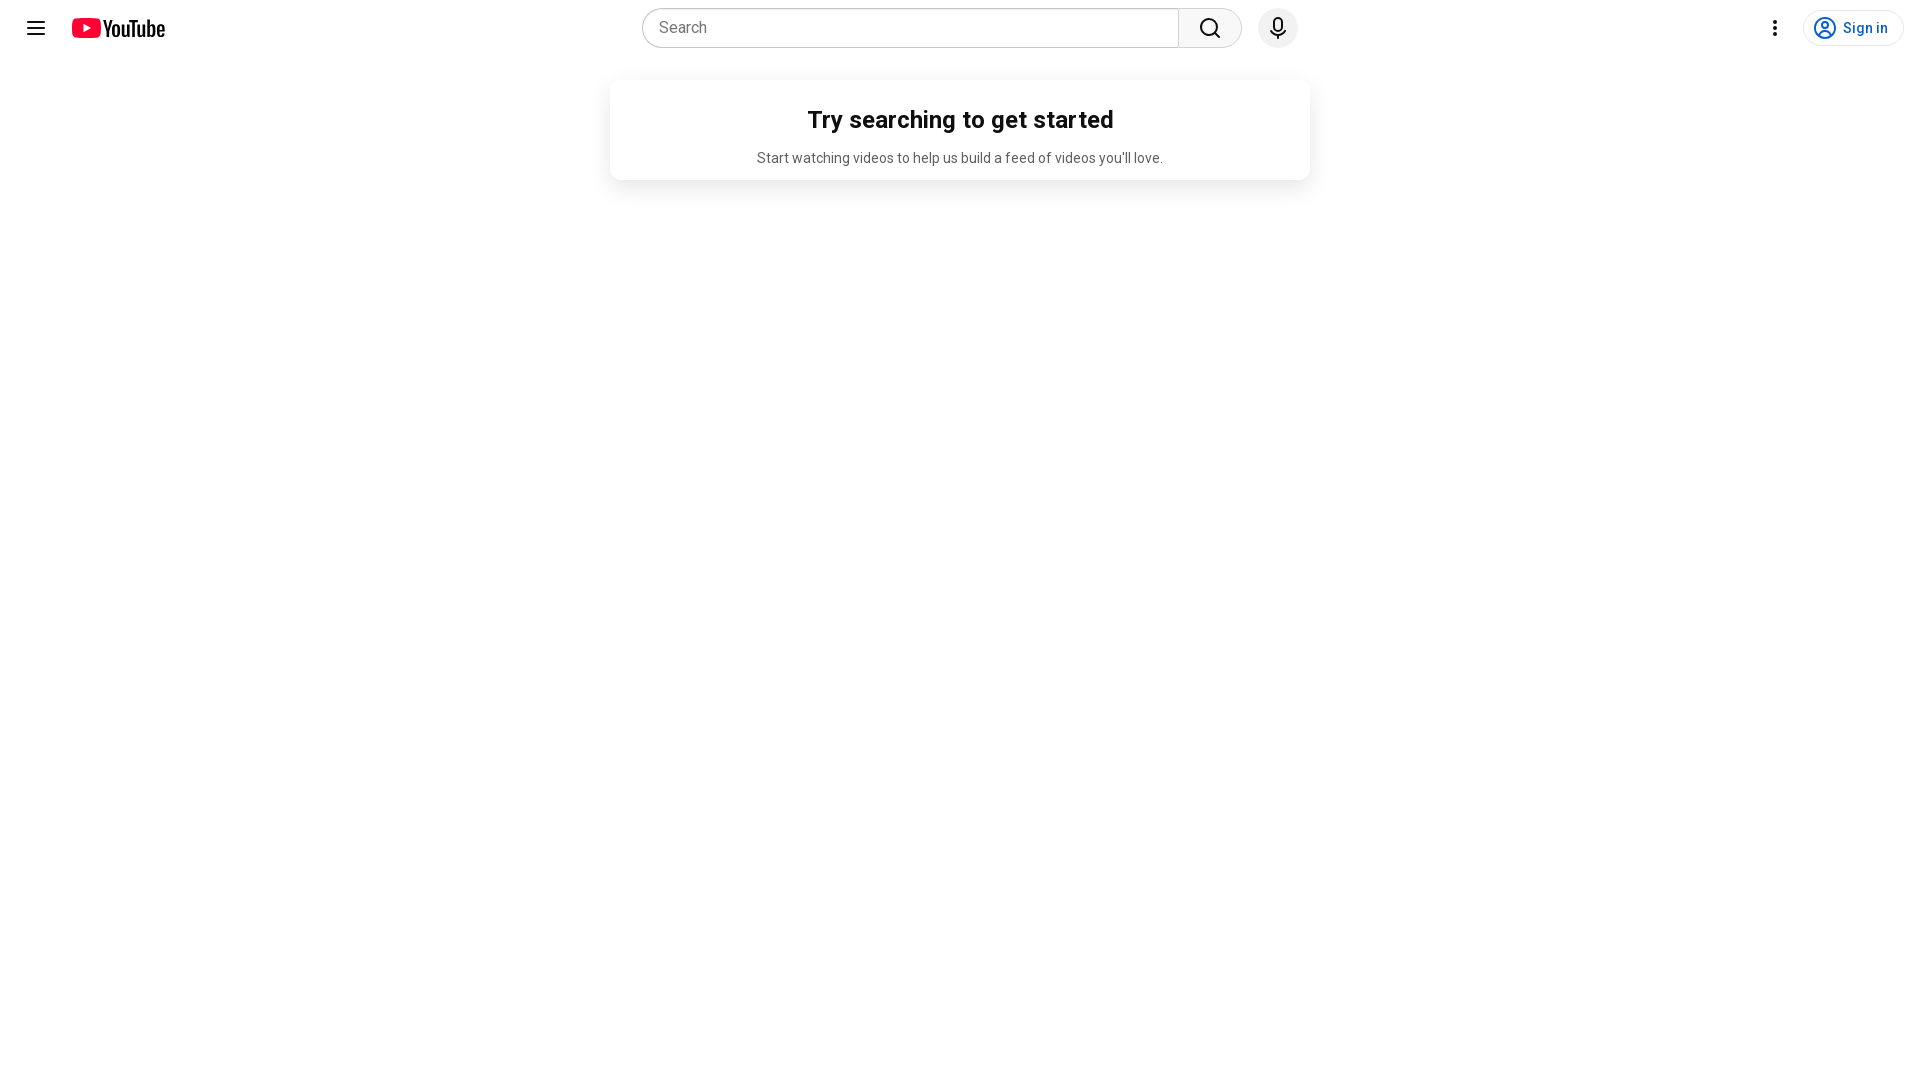

Minimized browser window to 800x600 (simulated)
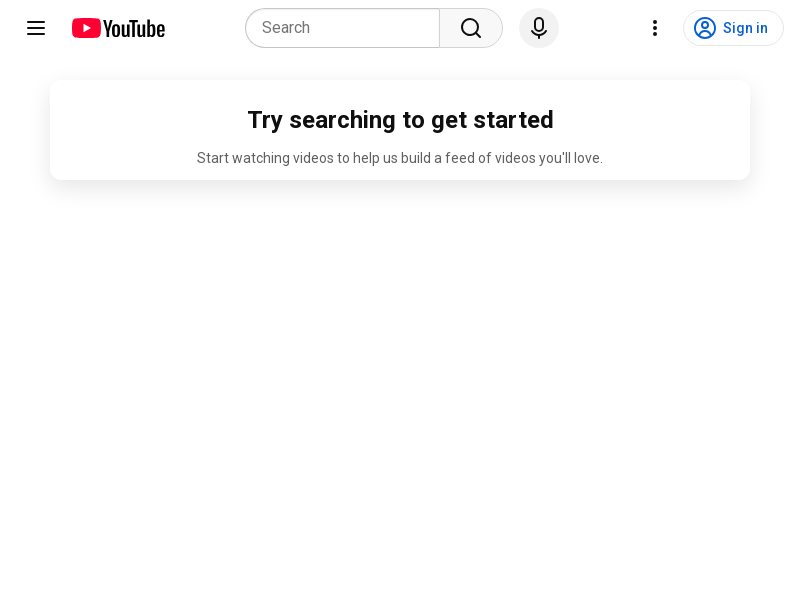

Set browser to fullscreen viewport 1920x1080
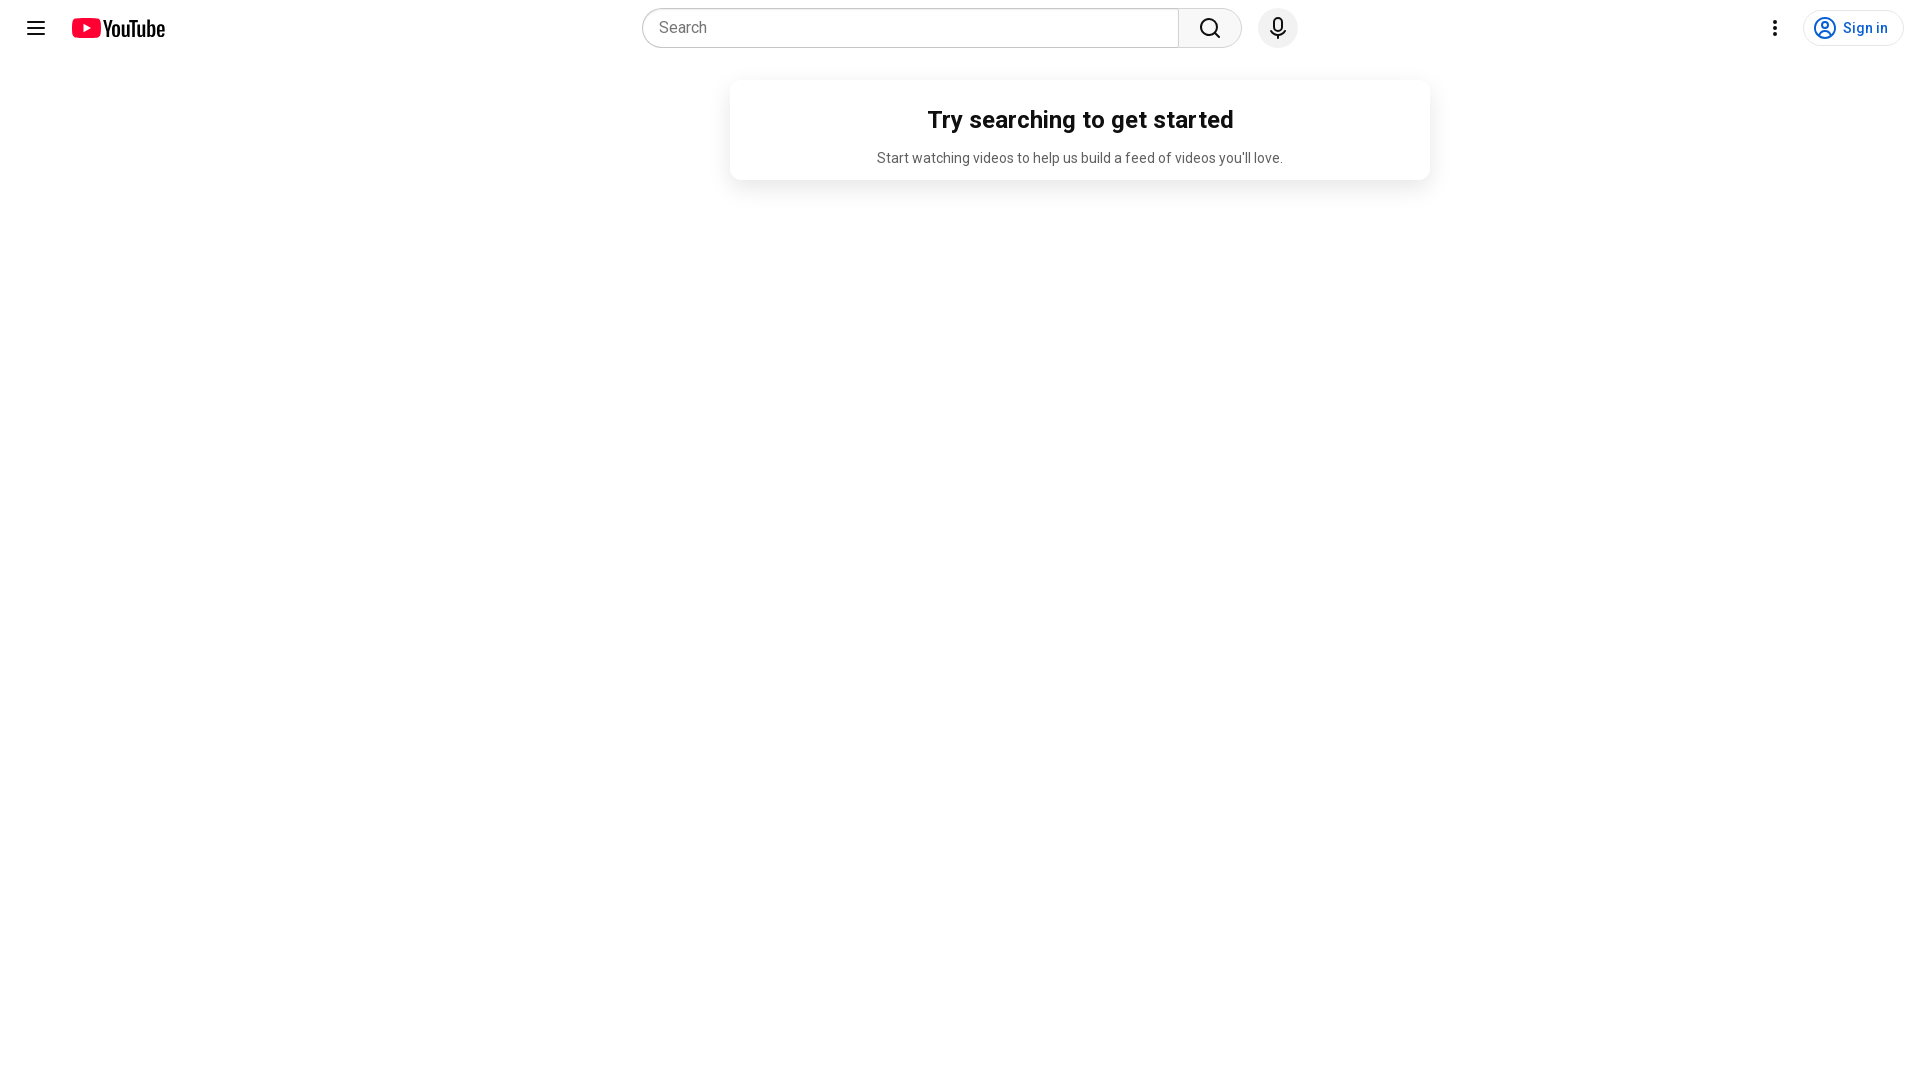

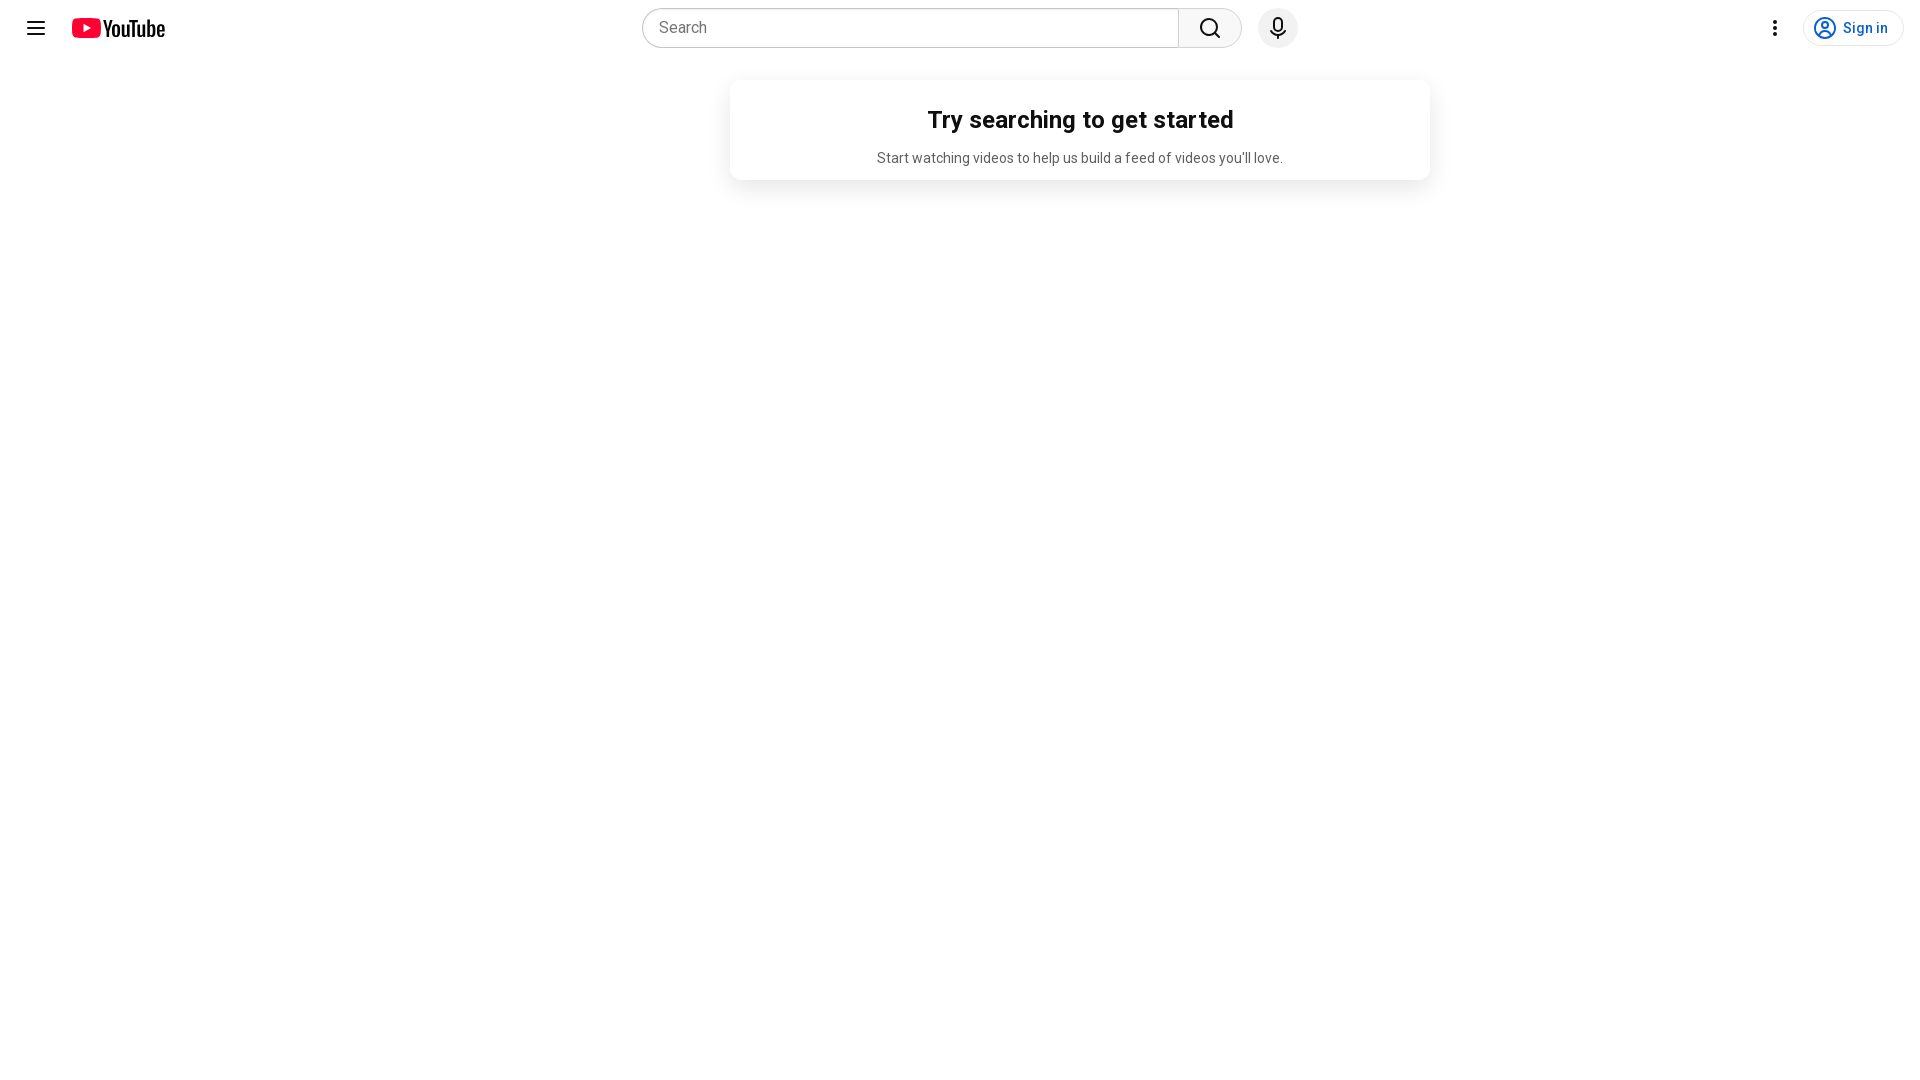